Waits for a price to drop to $100, clicks a booking button, solves a mathematical problem, and submits the answer

Starting URL: https://suninjuly.github.io/explicit_wait2.html

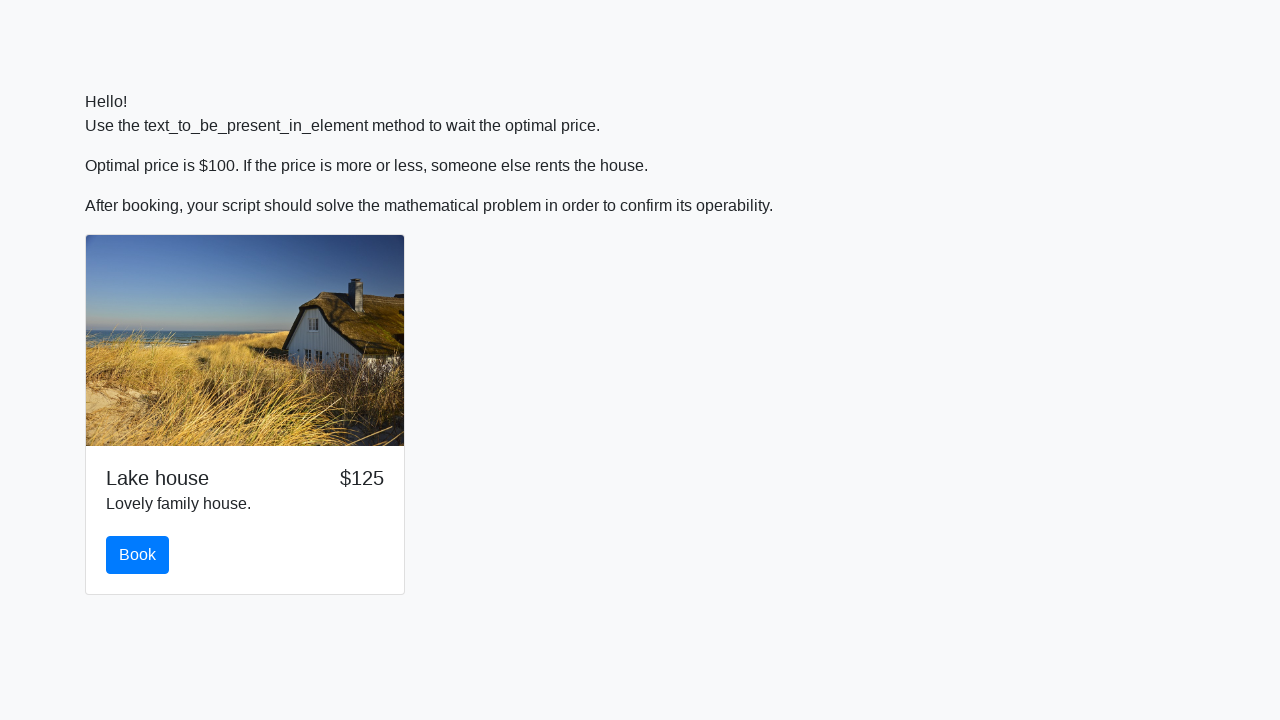

Waited for price to drop to $100
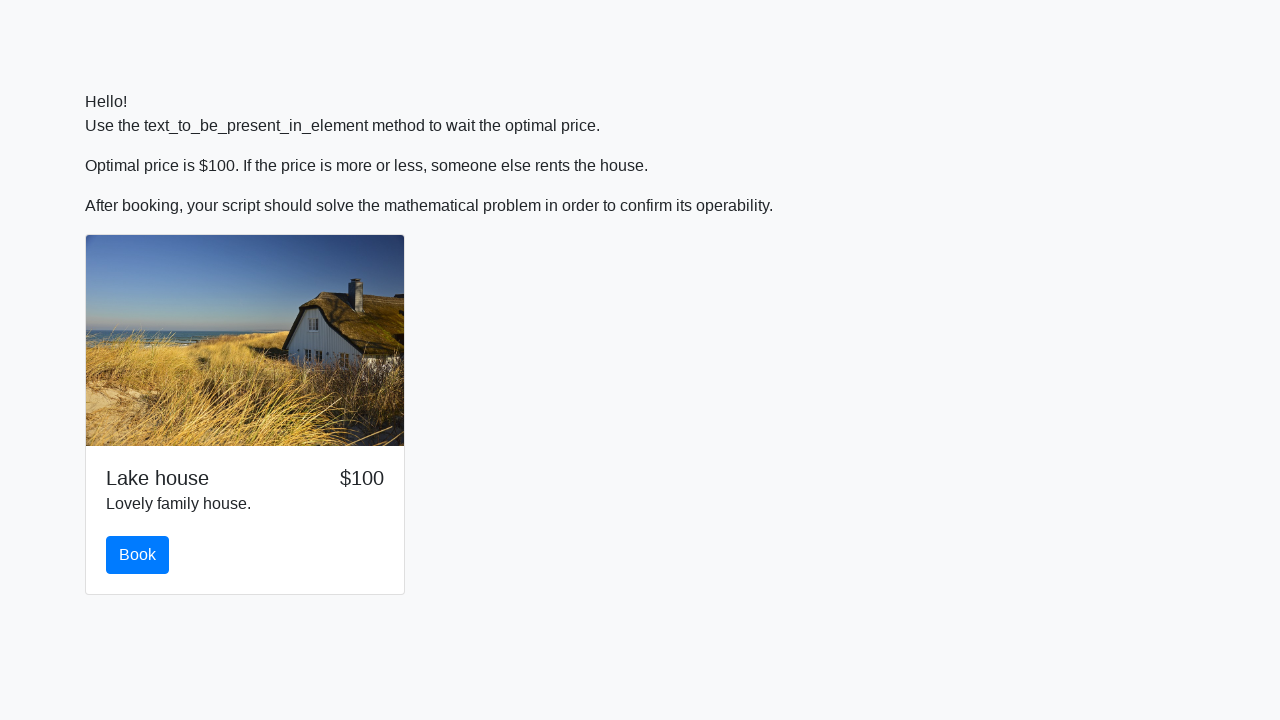

Clicked the Book button at (138, 555) on #book
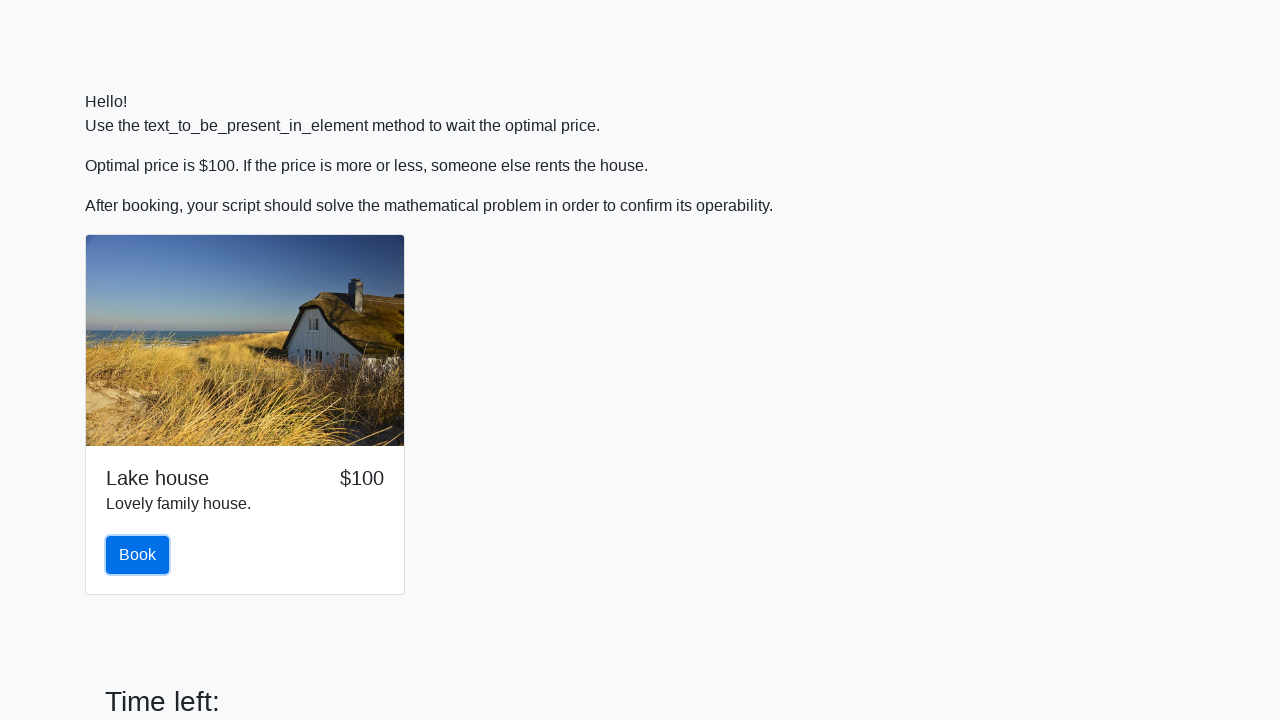

Retrieved x value: 104
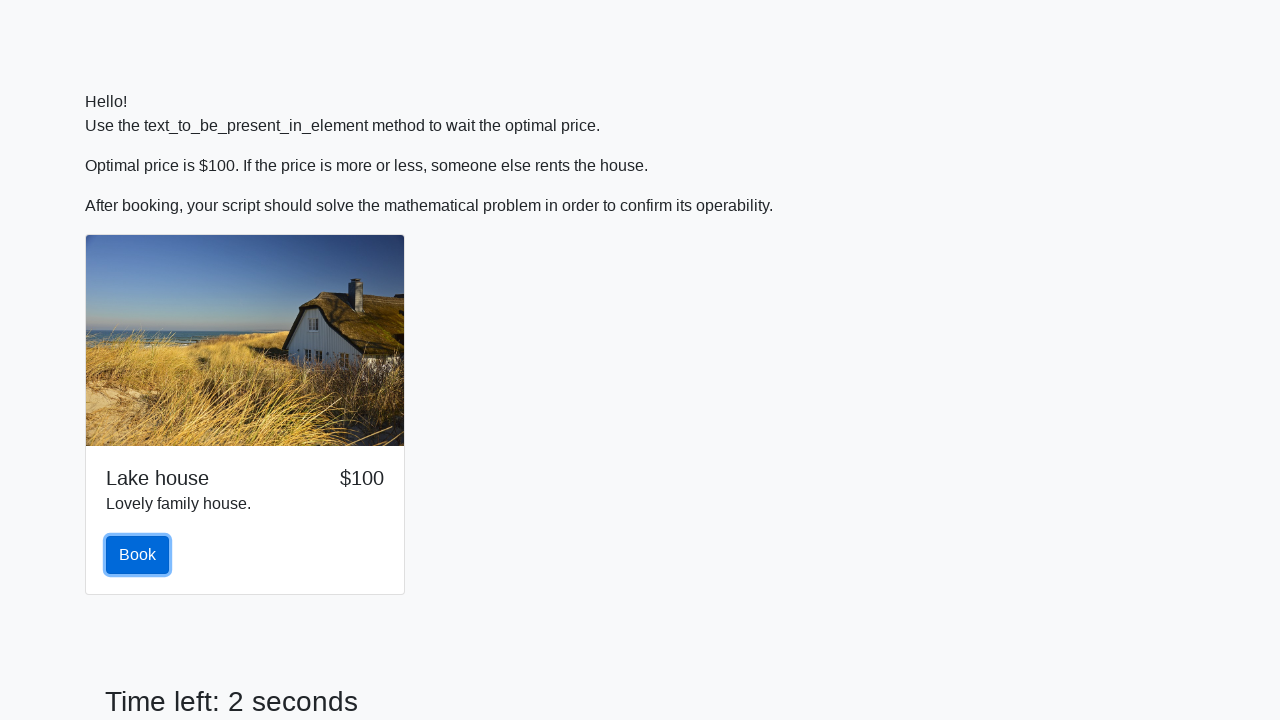

Calculated mathematical answer: 1.3505295672594537
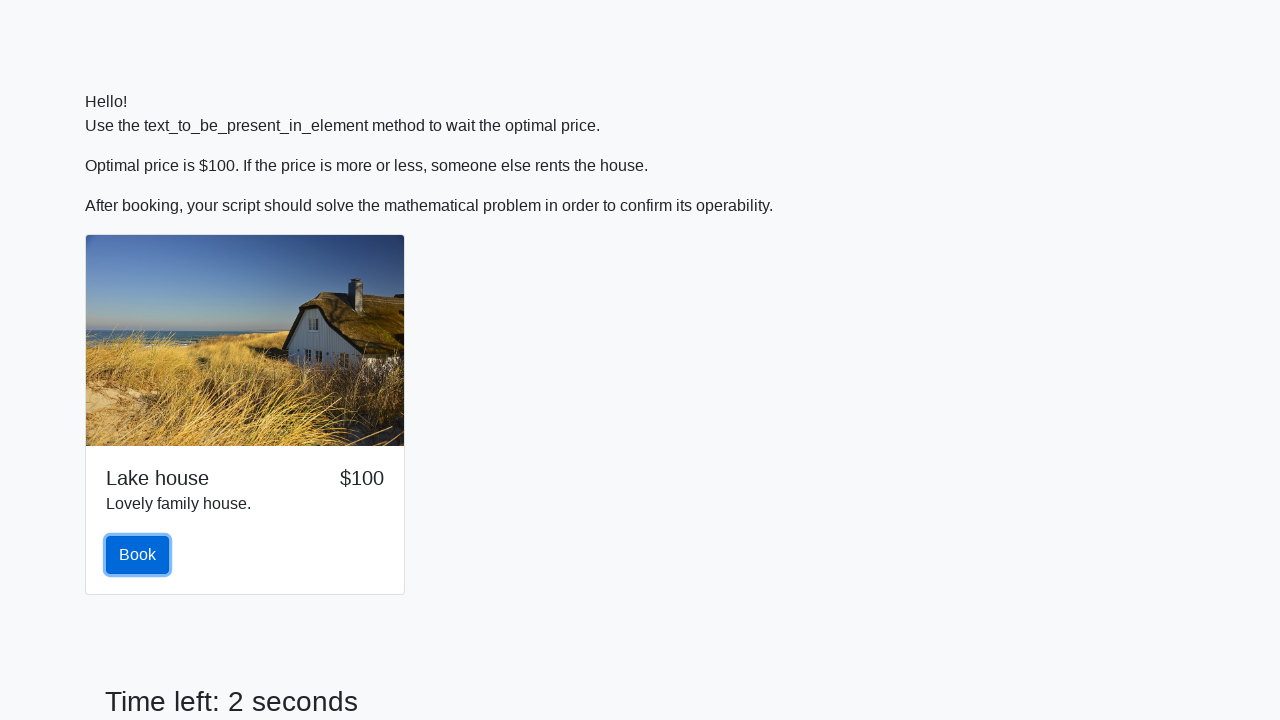

Filled answer field with calculated value on #answer
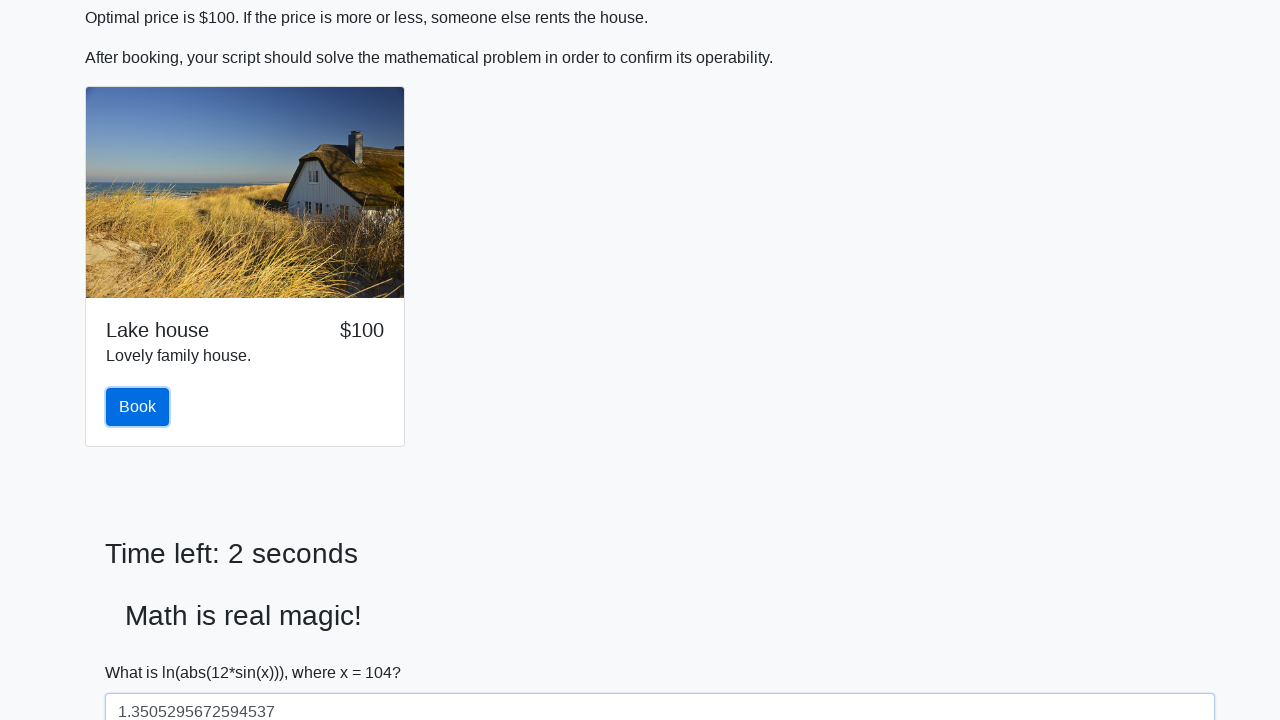

Clicked solve button to submit answer at (143, 651) on #solve
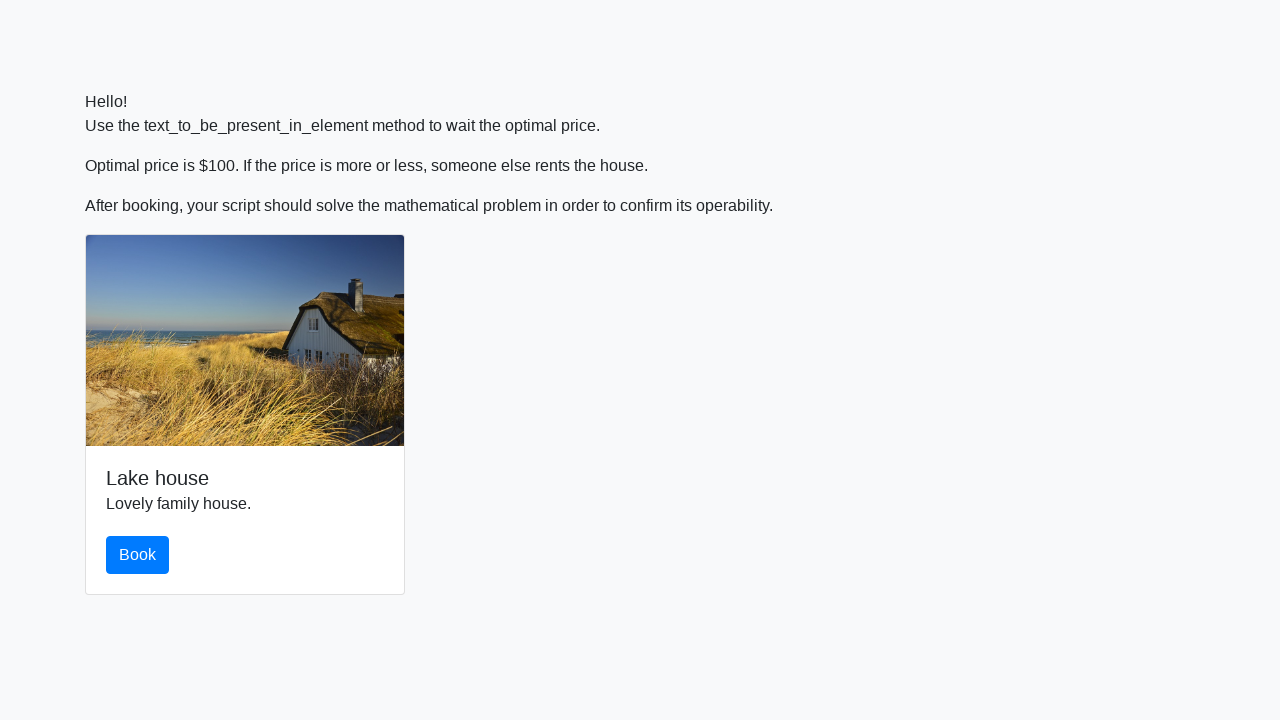

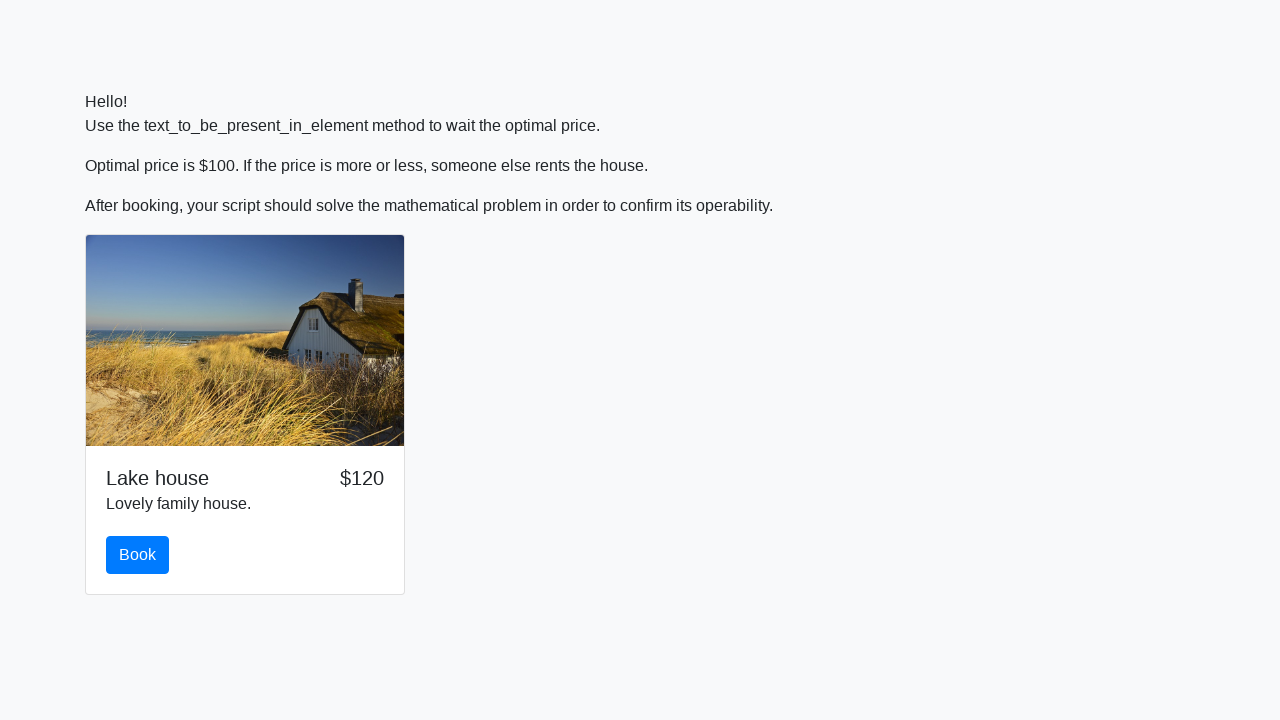